Navigates to a blog page and verifies that table elements are present and accessible on the page

Starting URL: https://omayo.blogspot.com/

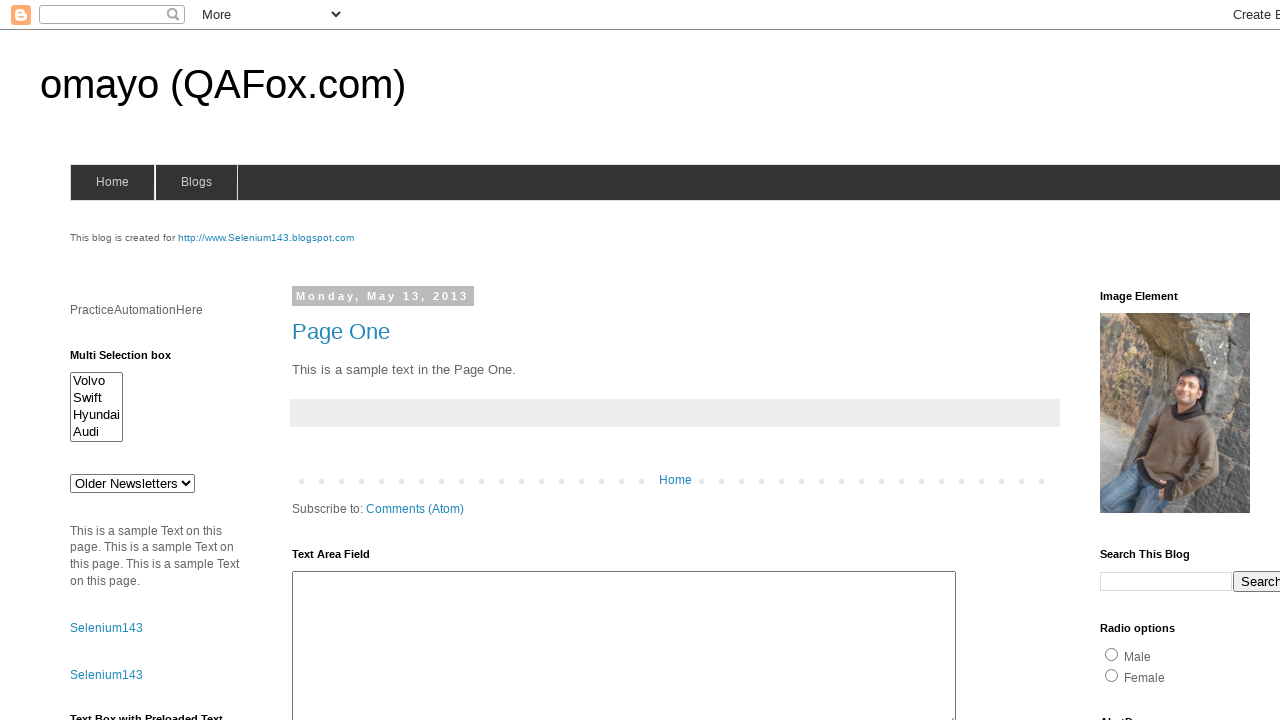

Navigated to blog page at https://omayo.blogspot.com/
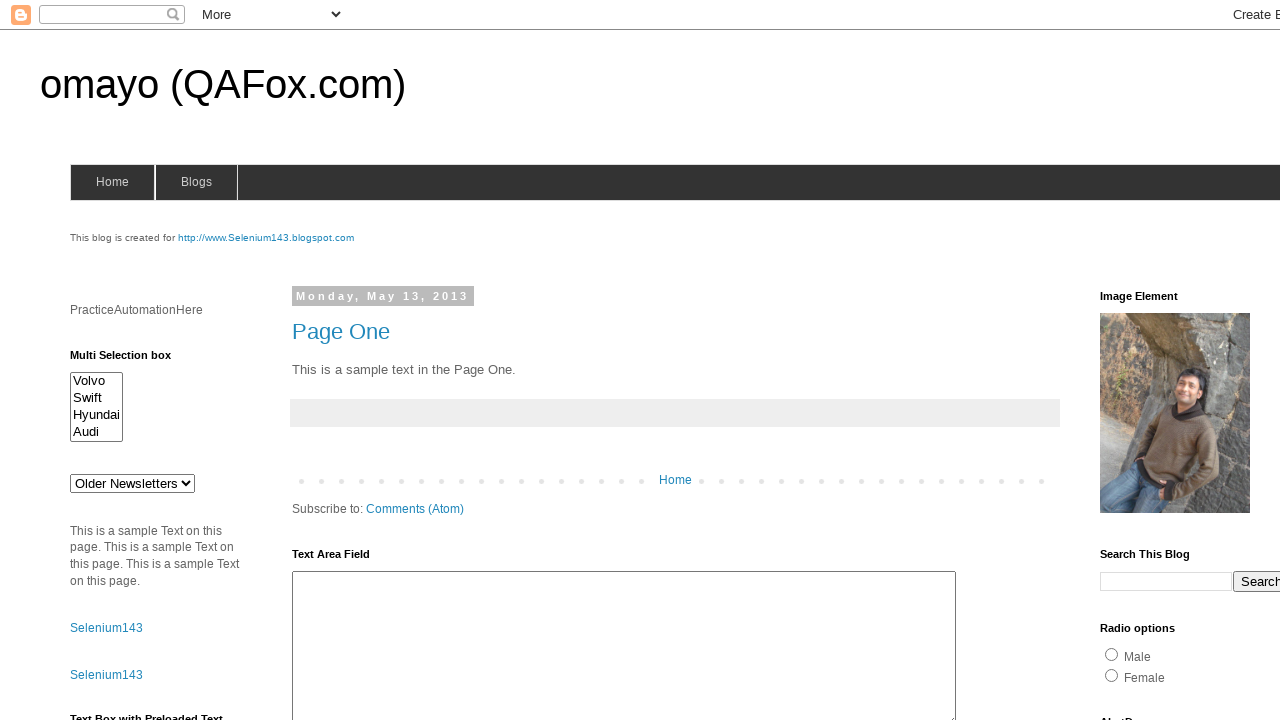

Table headers (thead) are present on the page
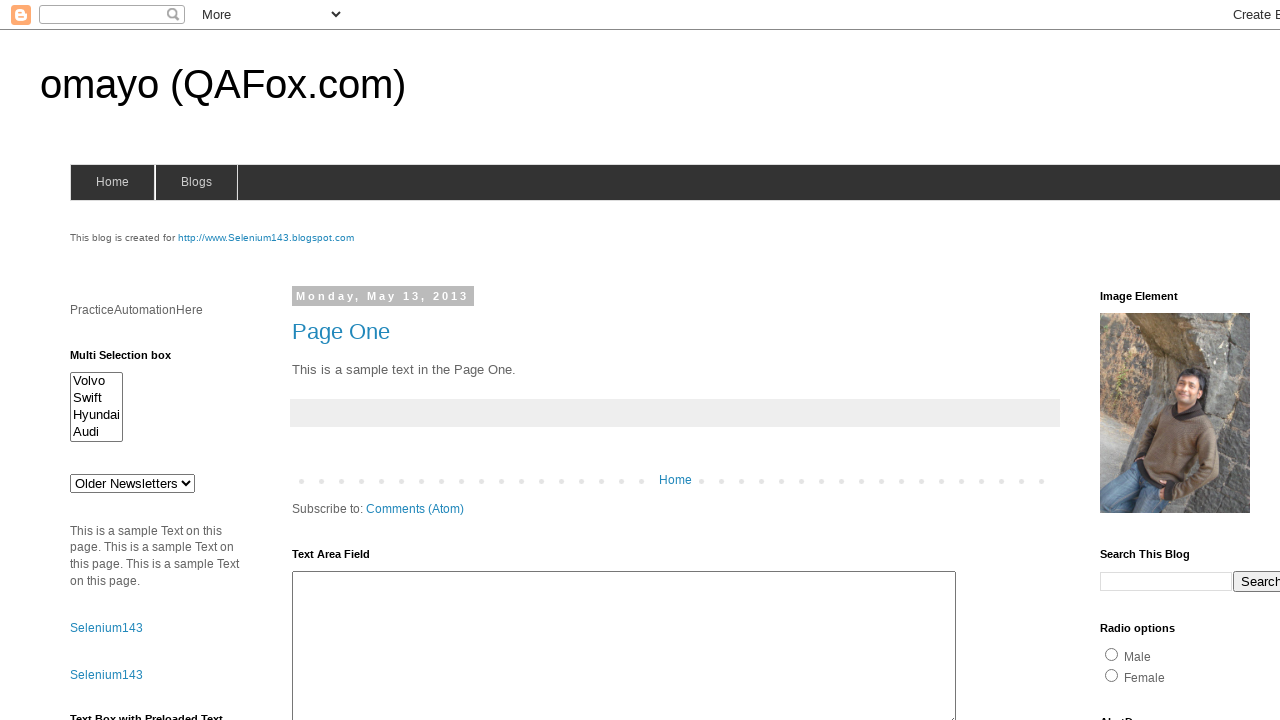

Verified table element with id='table1' exists on the page
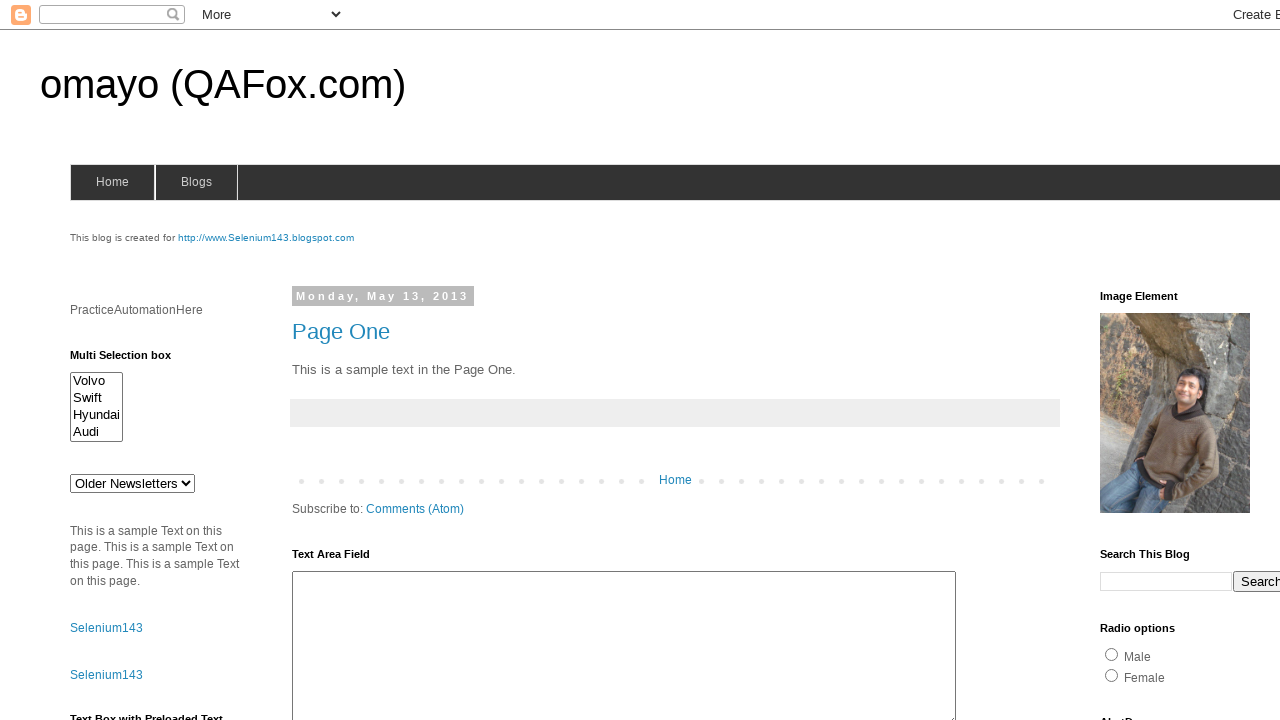

Table rows in table#table1 are present and accessible
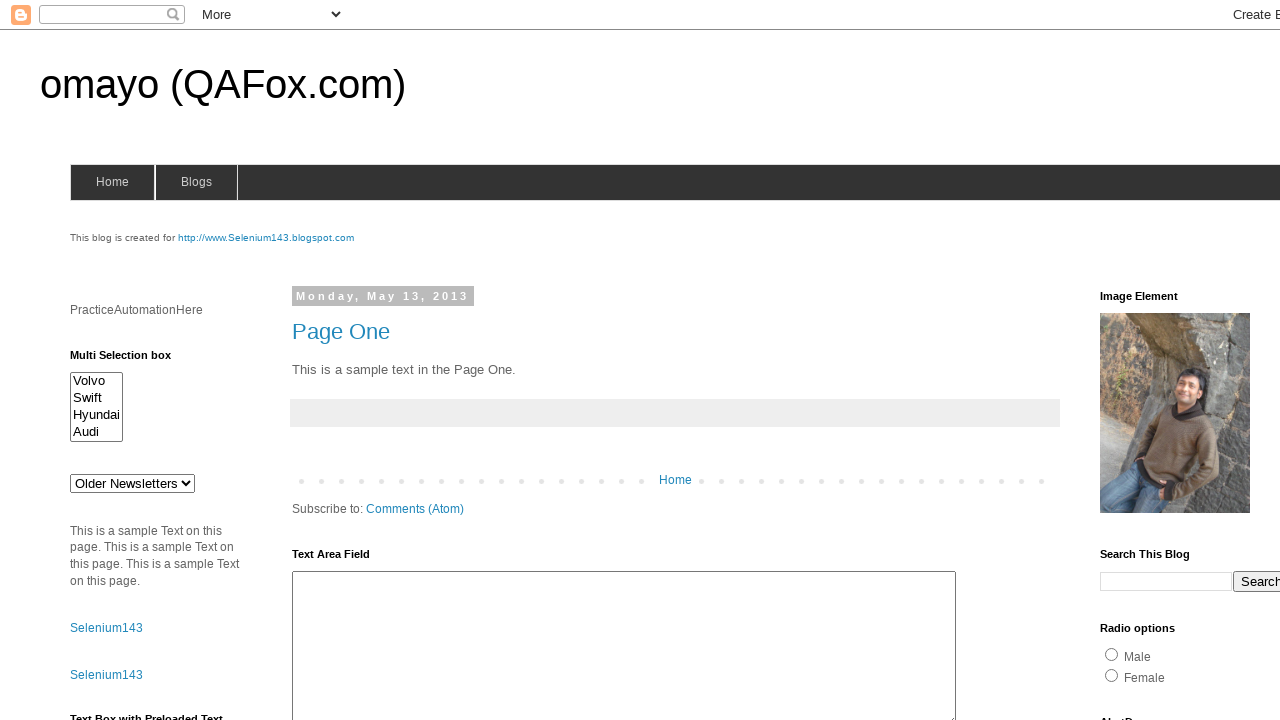

Retrieved all table cells from table#table1 - found 12 cells
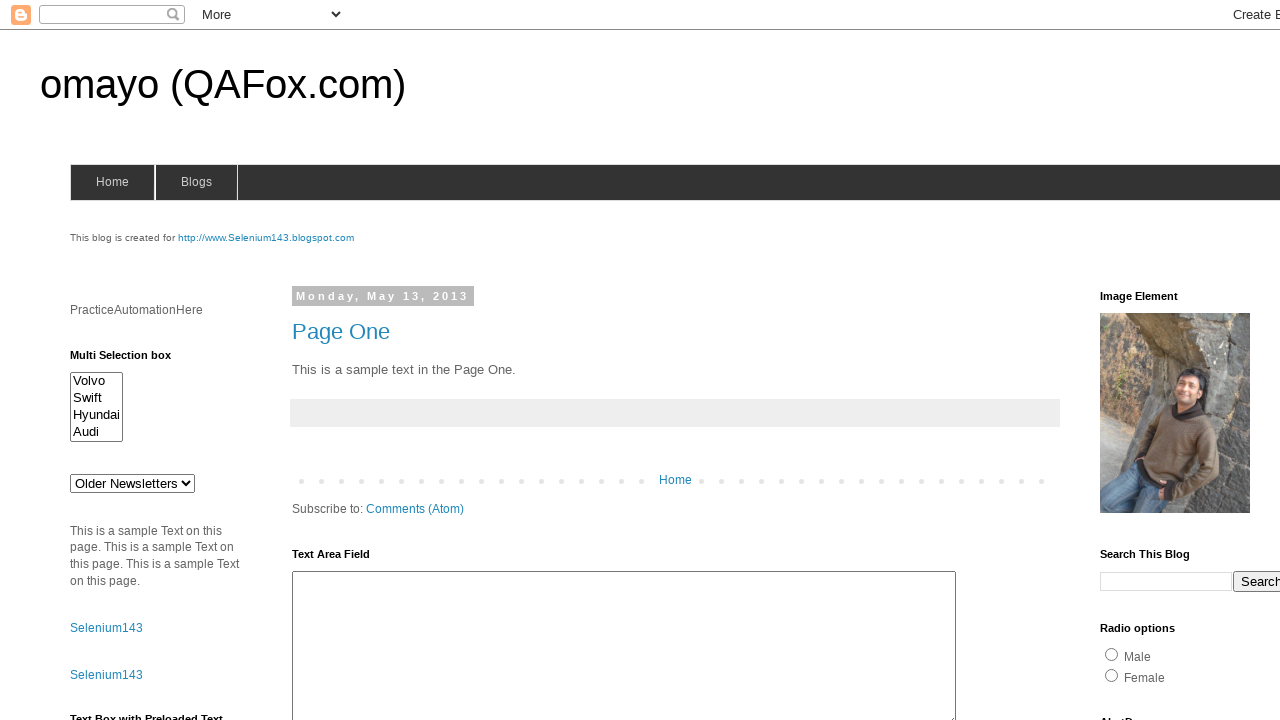

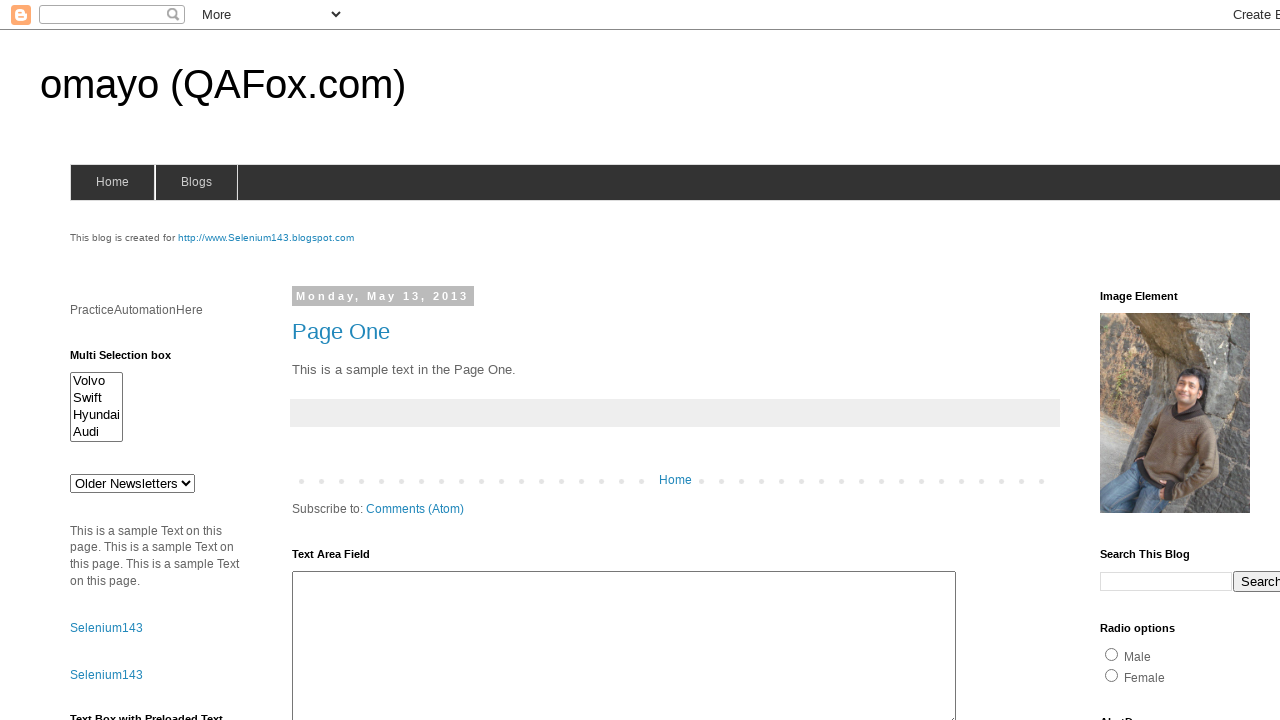